Tests checkbox selection and passenger count dropdown functionality on a travel booking form

Starting URL: https://rahulshettyacademy.com/dropdownsPractise/

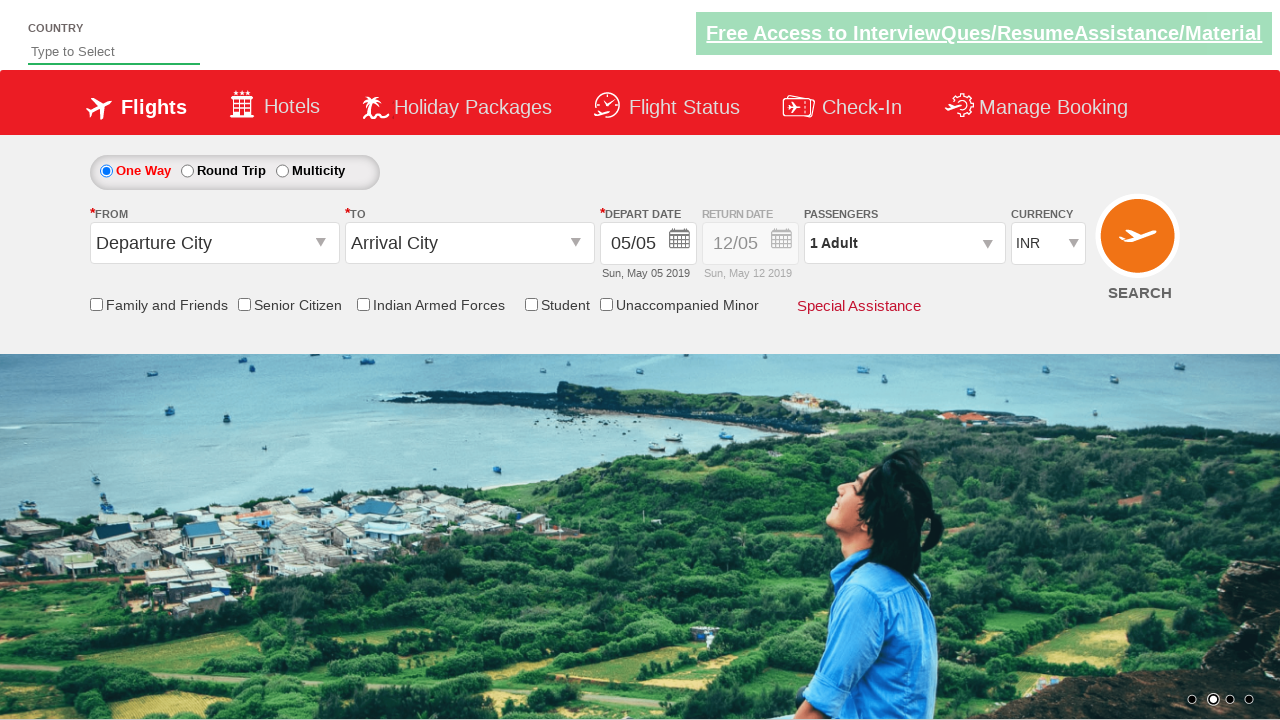

Verified senior citizen discount checkbox is initially unchecked
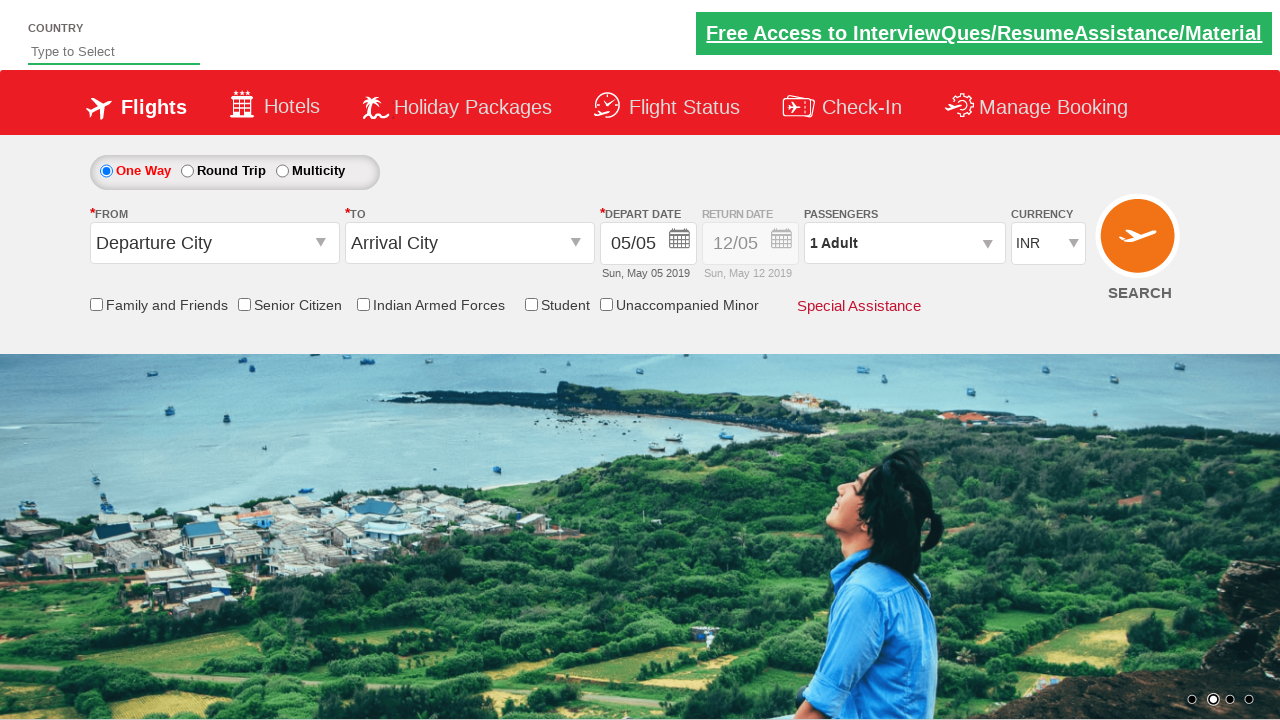

Clicked senior citizen discount checkbox at (244, 304) on input[id*='SeniorCitizenDiscount']
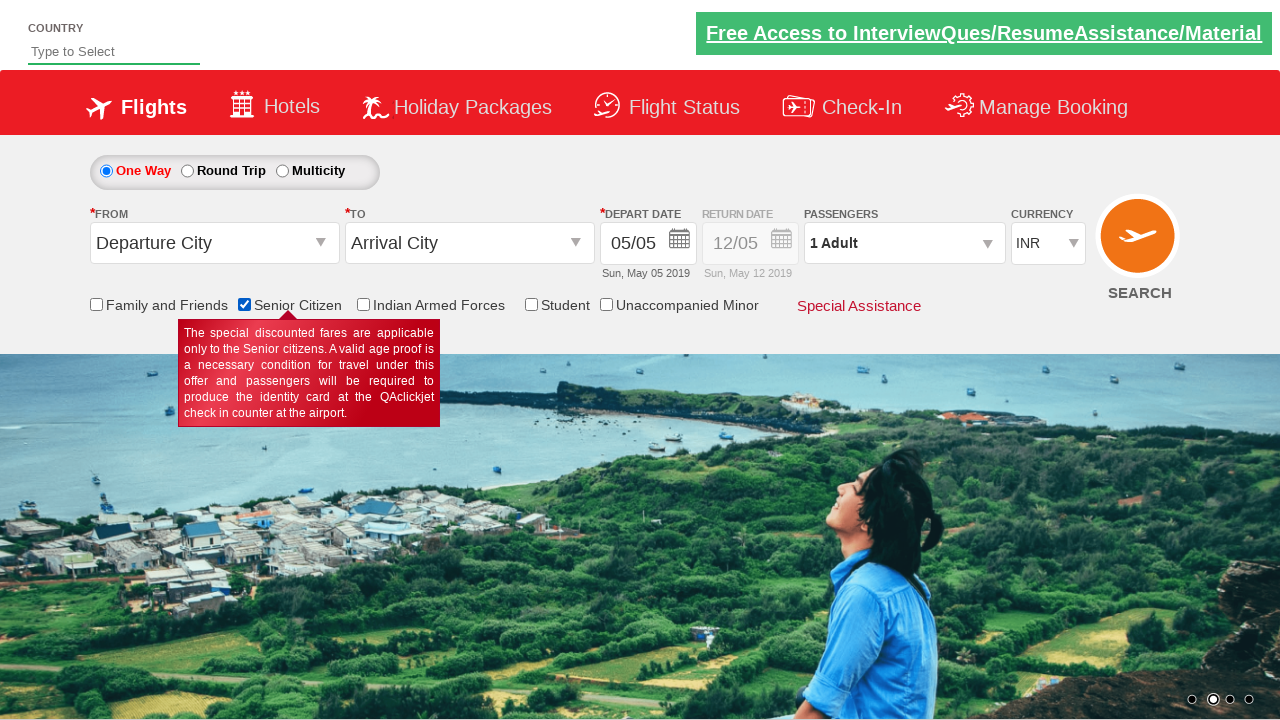

Verified senior citizen discount checkbox is now checked
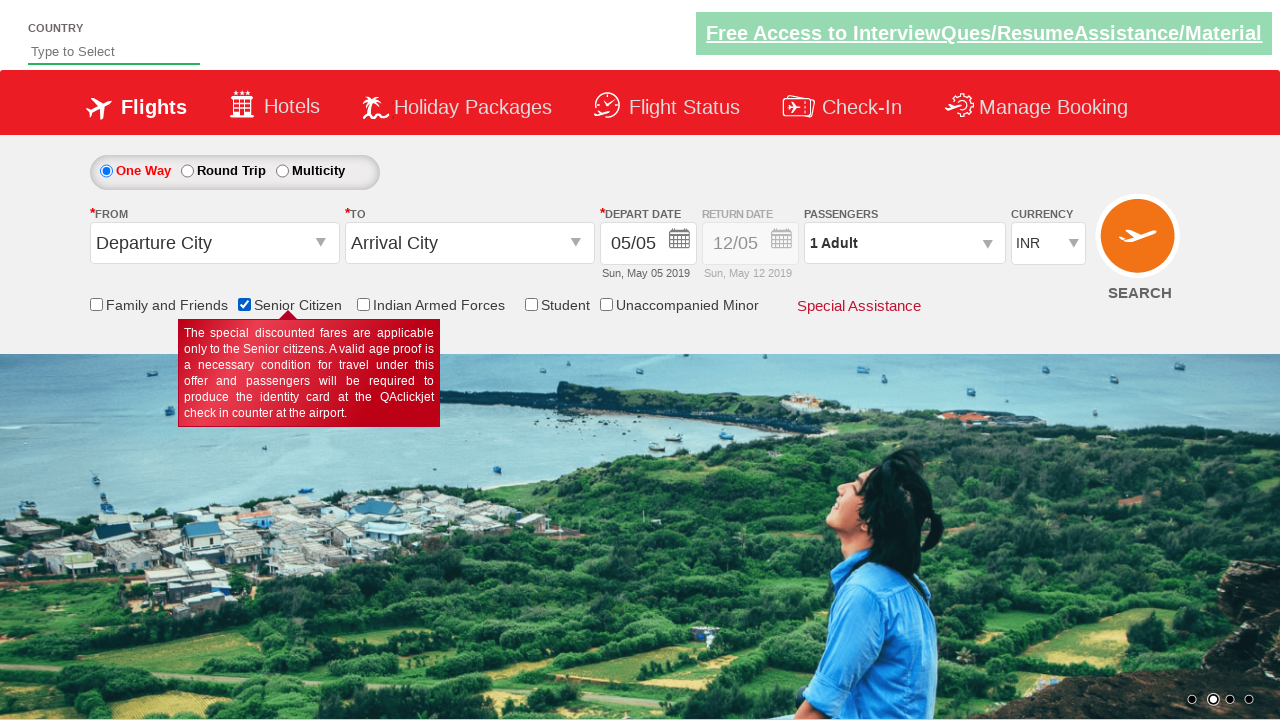

Clicked on passenger info dropdown at (904, 243) on #divpaxinfo
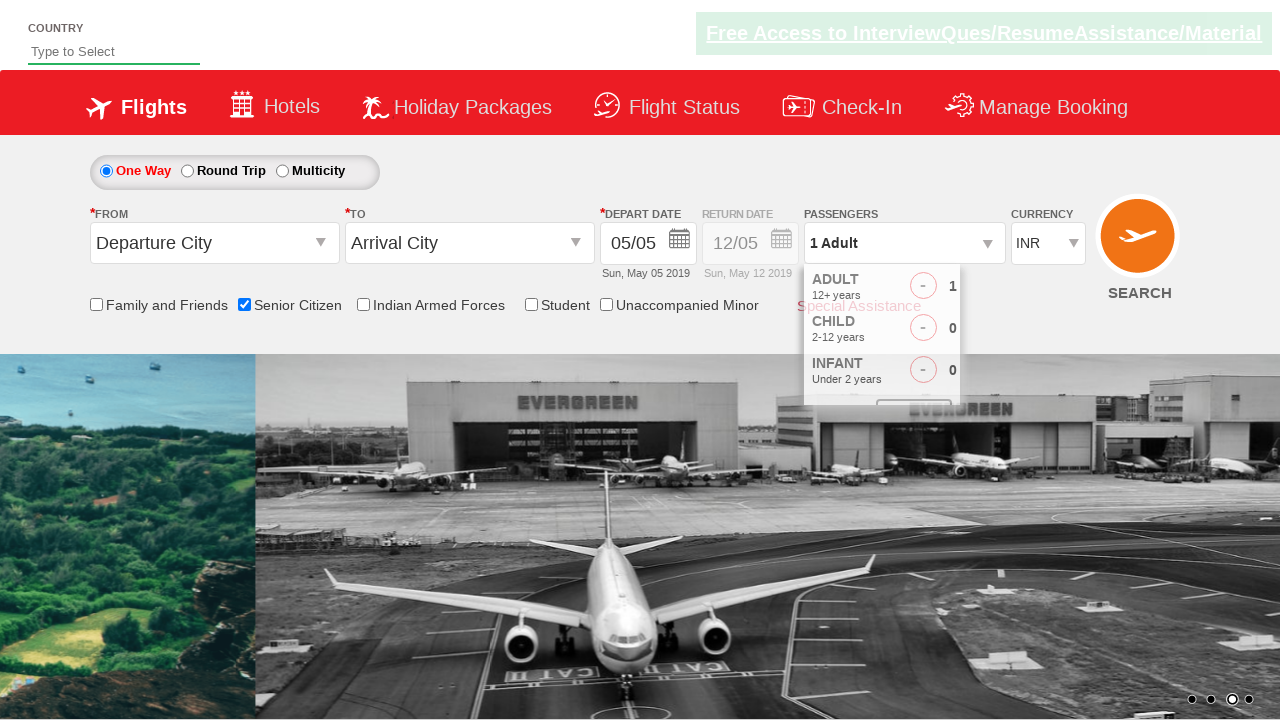

Waited for dropdown to open
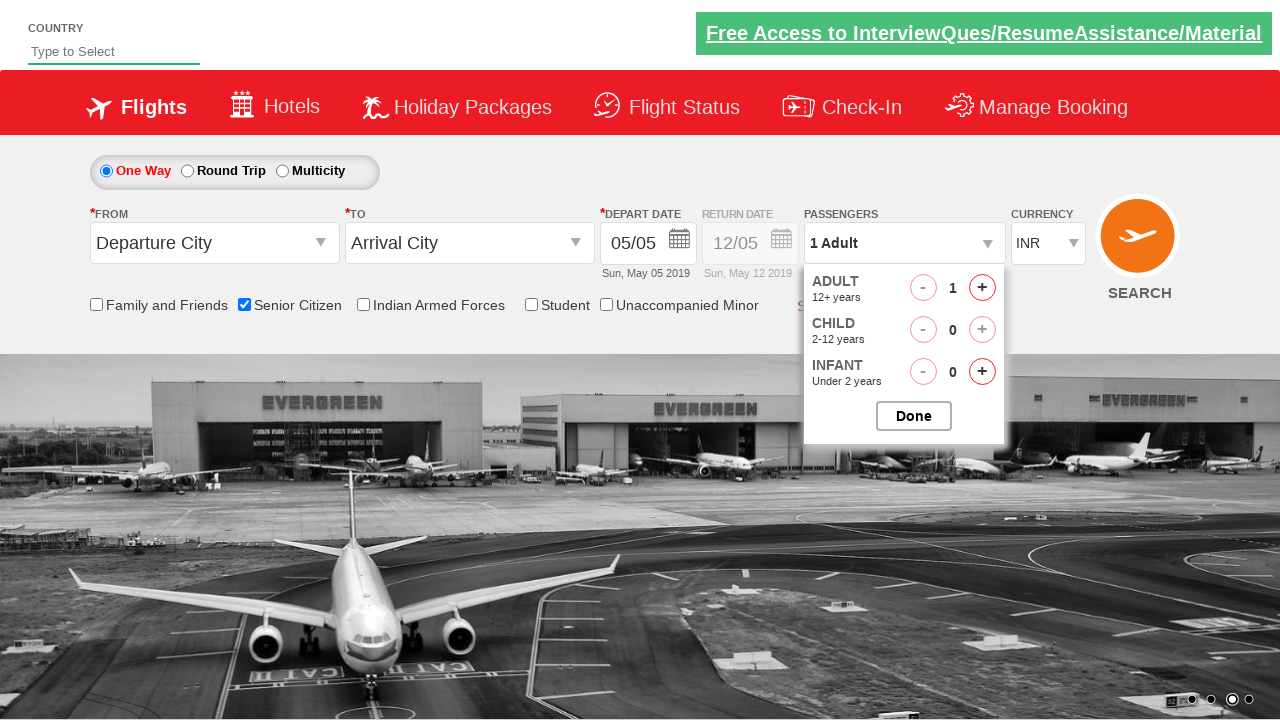

Clicked 'Add Adult' button (iteration 1 of 4) at (982, 288) on #hrefIncAdt
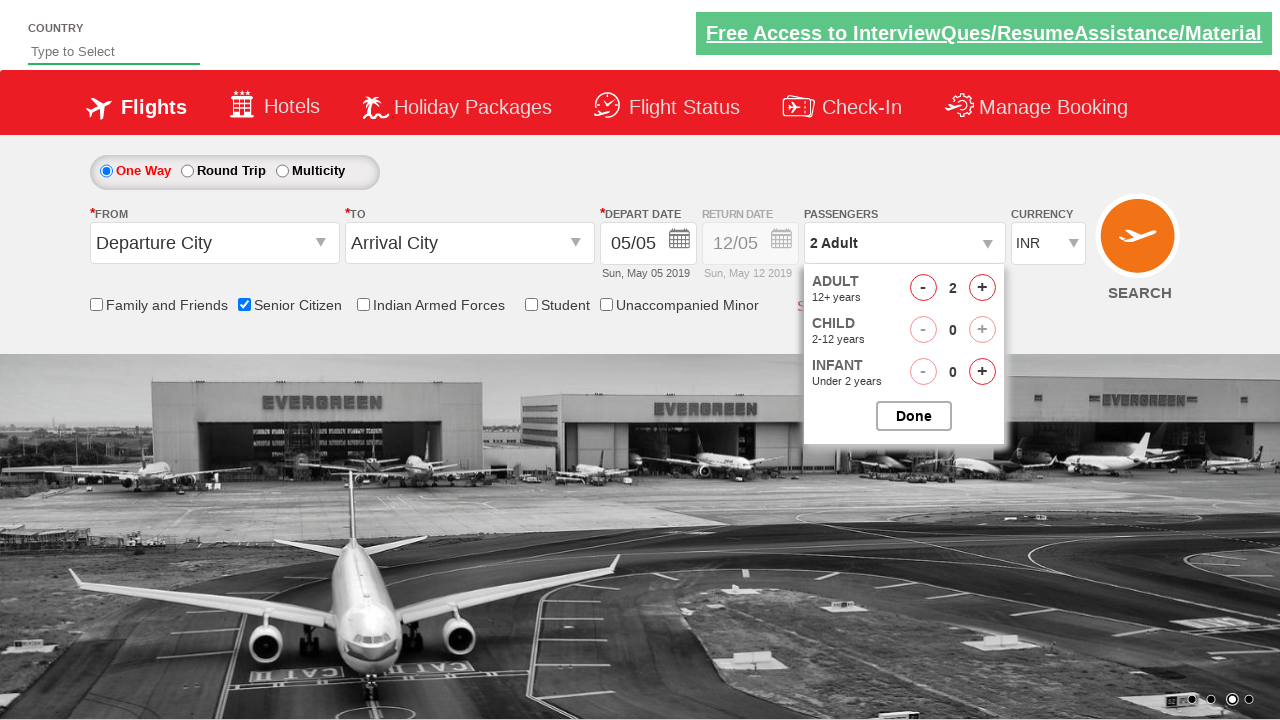

Clicked 'Add Adult' button (iteration 2 of 4) at (982, 288) on #hrefIncAdt
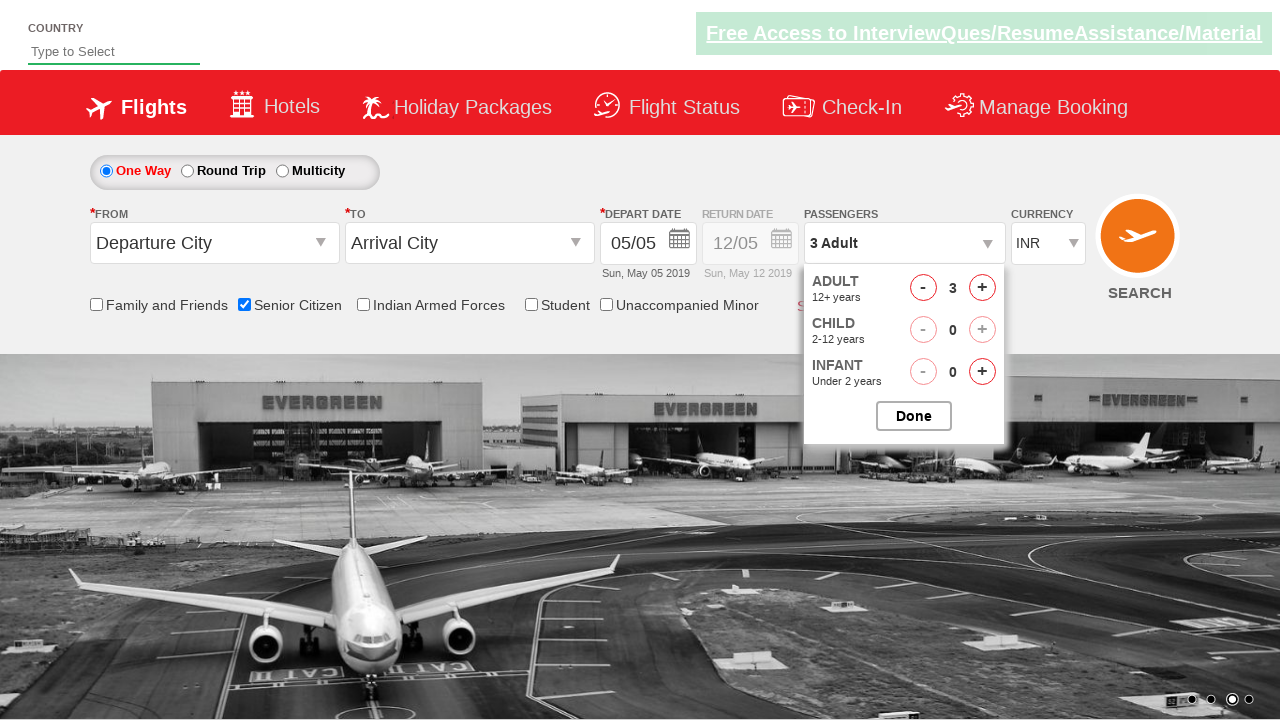

Clicked 'Add Adult' button (iteration 3 of 4) at (982, 288) on #hrefIncAdt
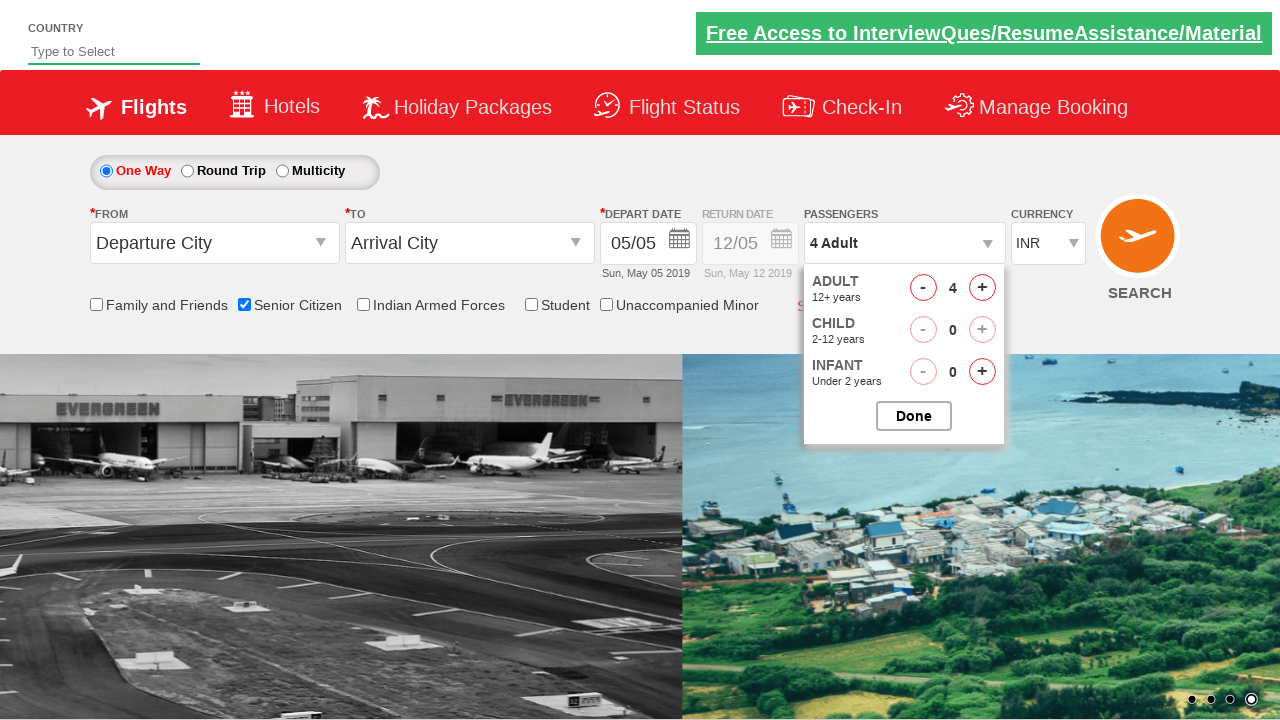

Clicked 'Add Adult' button (iteration 4 of 4) at (982, 288) on #hrefIncAdt
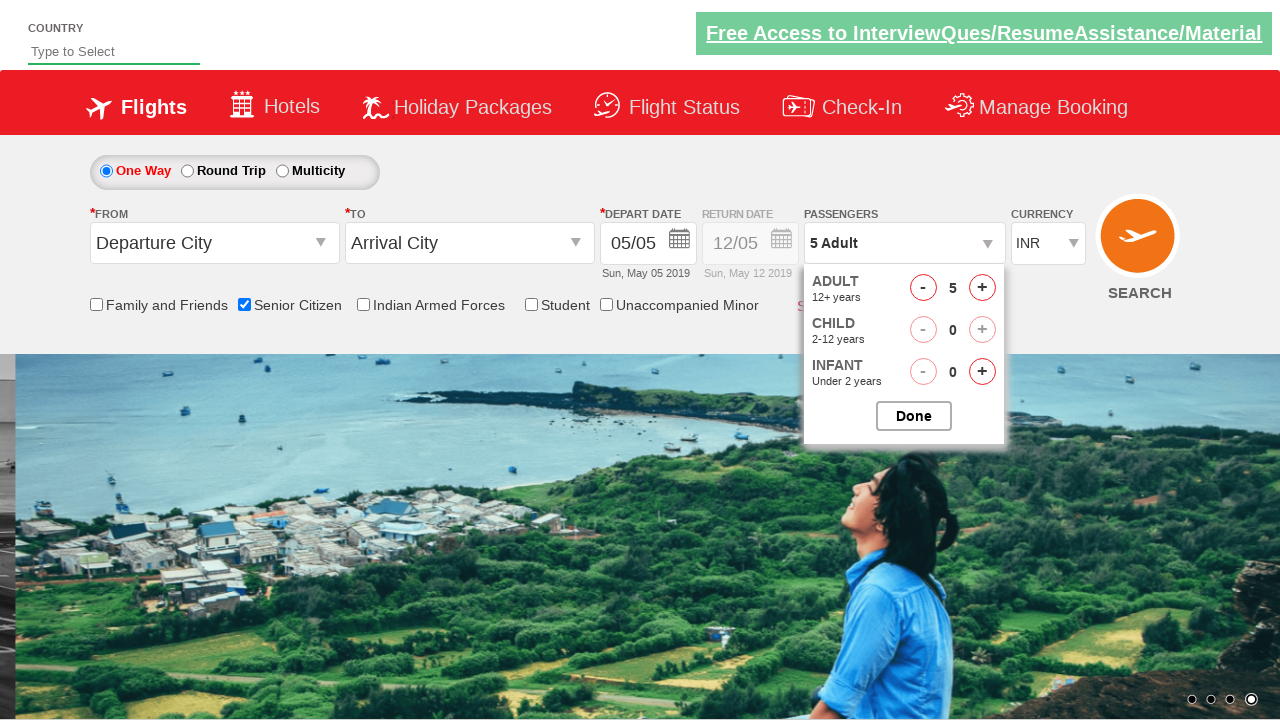

Closed the passenger selection dropdown at (914, 416) on #btnclosepaxoption
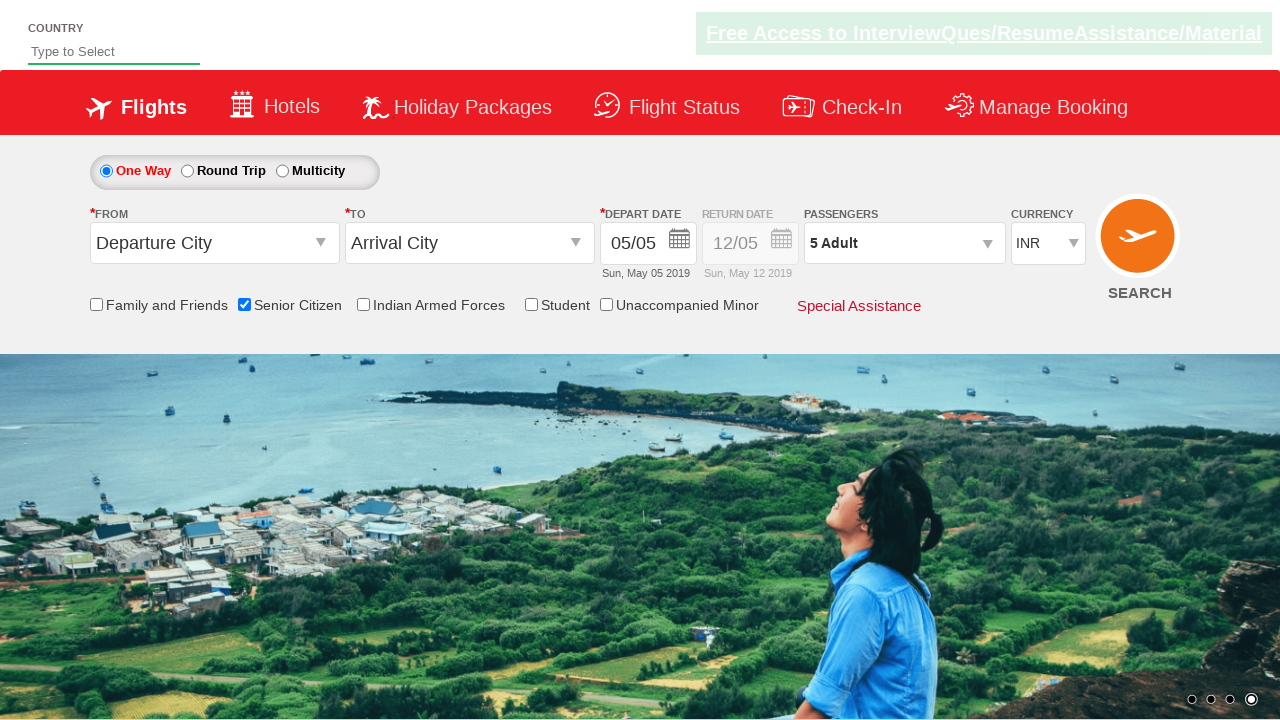

Verified passenger count displays '5 Adult'
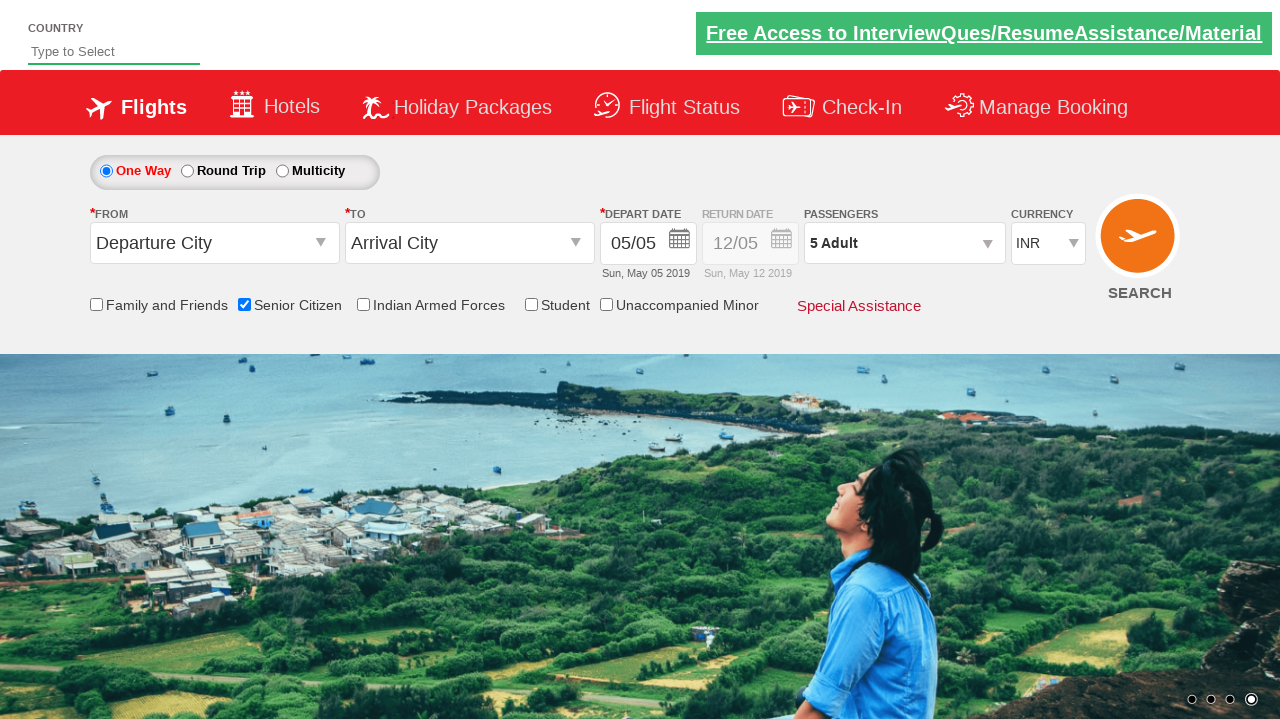

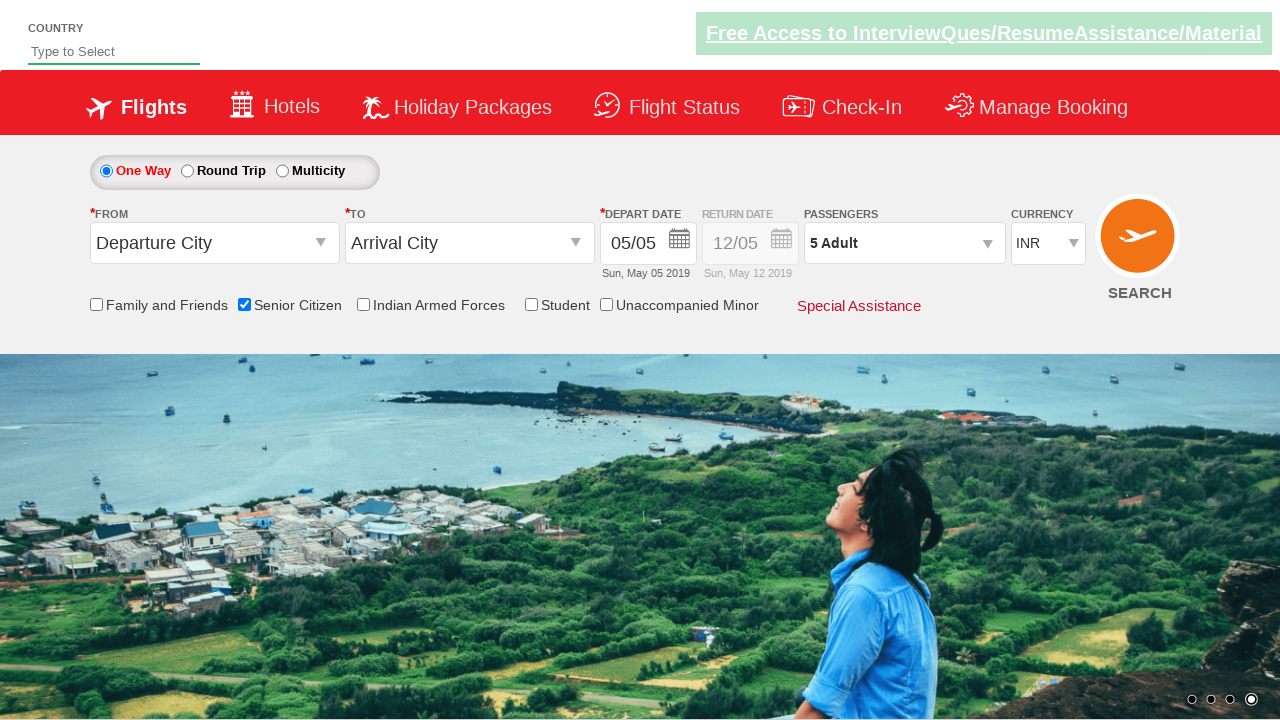